Fills out a Google Form for CPE (Continuing Professional Education) tracking by entering provider name, course title, number of hours, and comments, then submits the form

Starting URL: https://forms.gle/xrcrwKP7k9jEq3os7

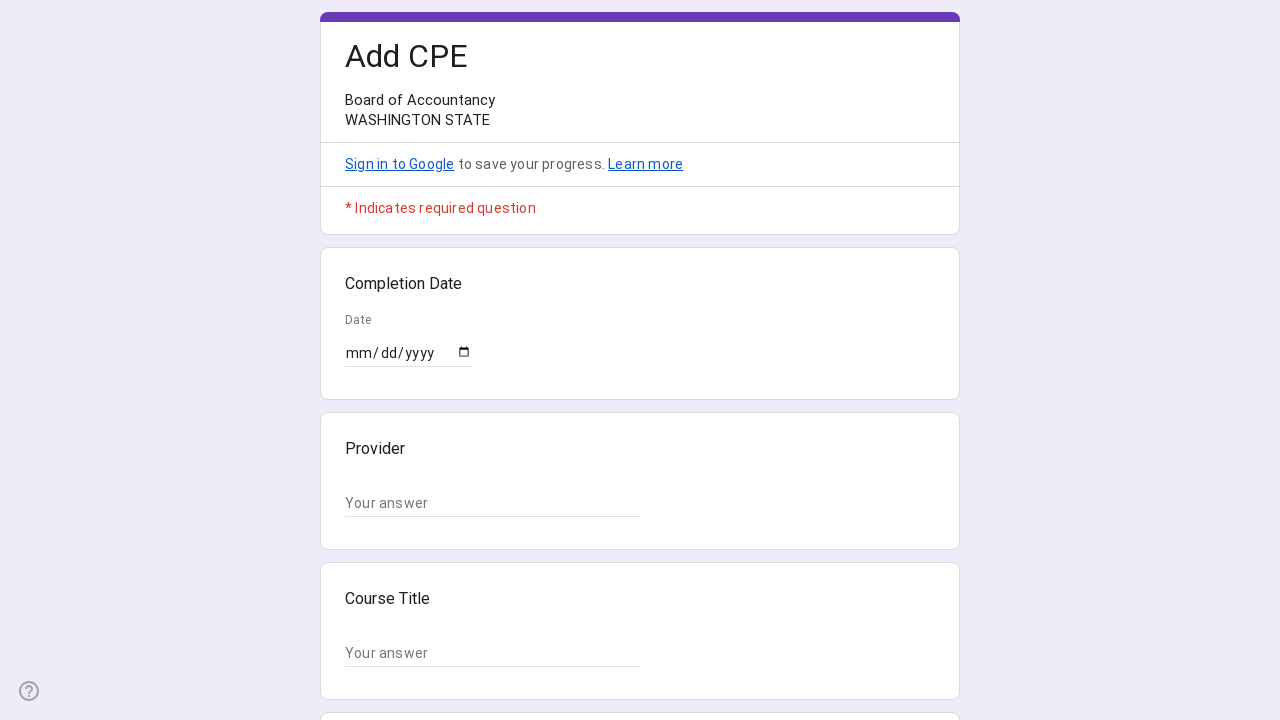

Waited for Google Form to load
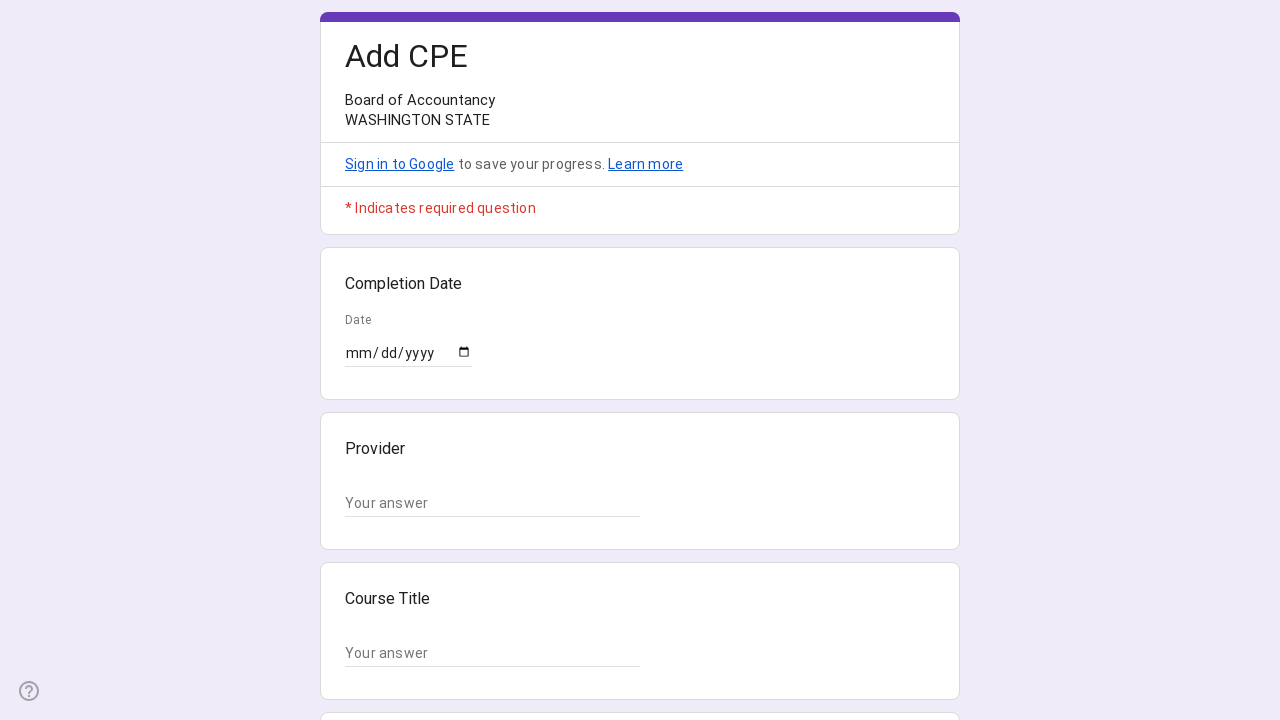

Filled provider name field with 'WSPCA' on //*[@id="mG61Hd"]/div[2]/div/div[2]/div[2]/div/div/div[2]/div/div[1]/div/div[1]/
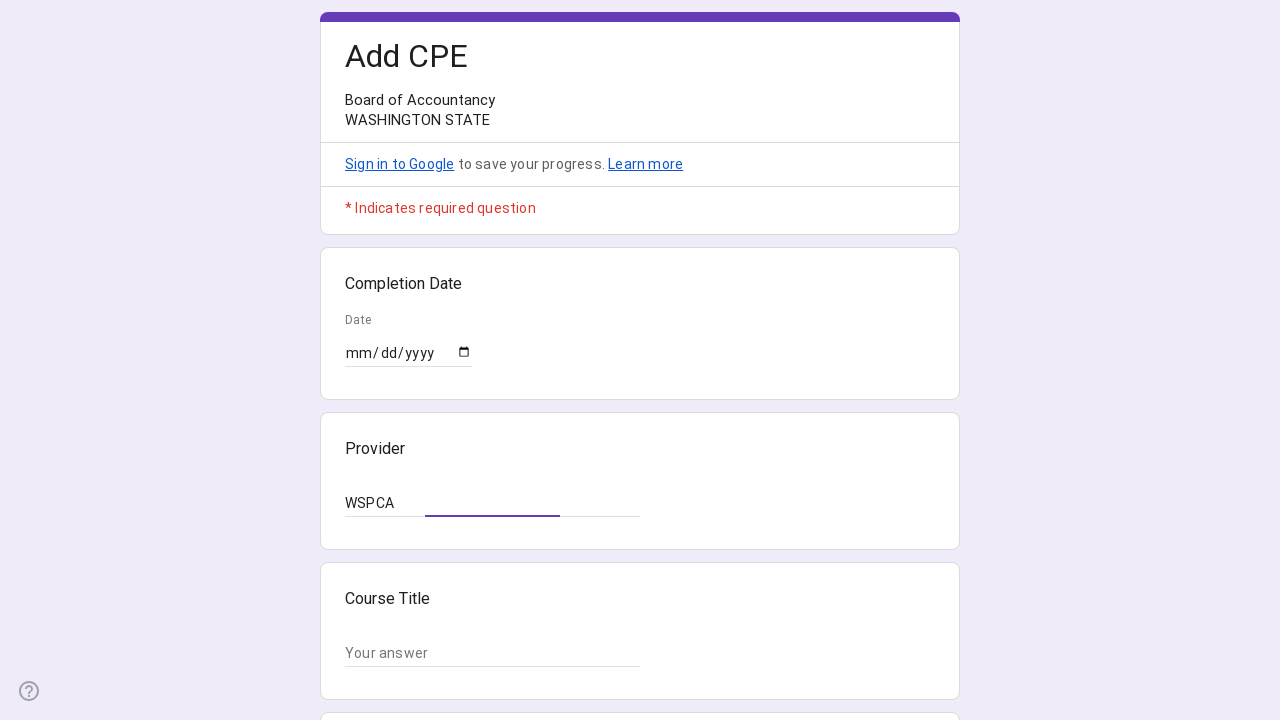

Filled course title field with 'Tax' on //*[@id="mG61Hd"]/div[2]/div/div[2]/div[3]/div/div/div[2]/div/div[1]/div/div[1]/
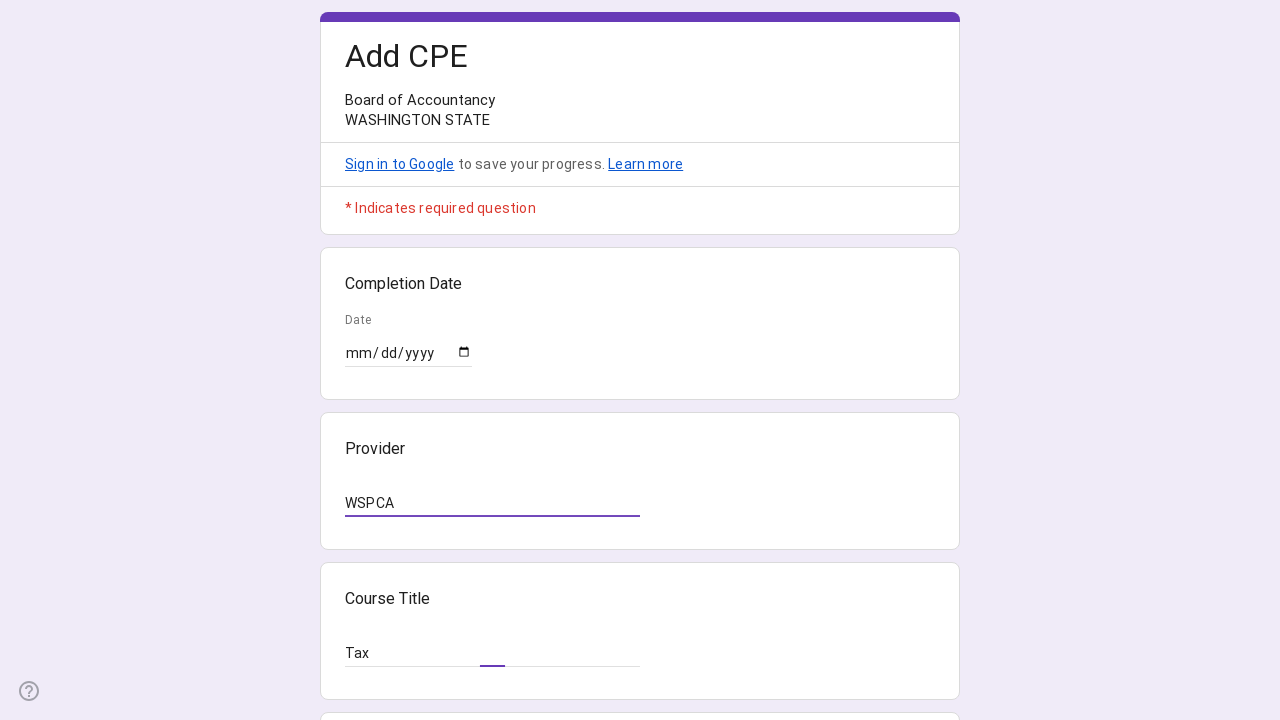

Filled number of hours field with '1' on //*[@id="mG61Hd"]/div[2]/div/div[2]/div[6]/div/div/div[2]/div/div[1]/div/div[1]/
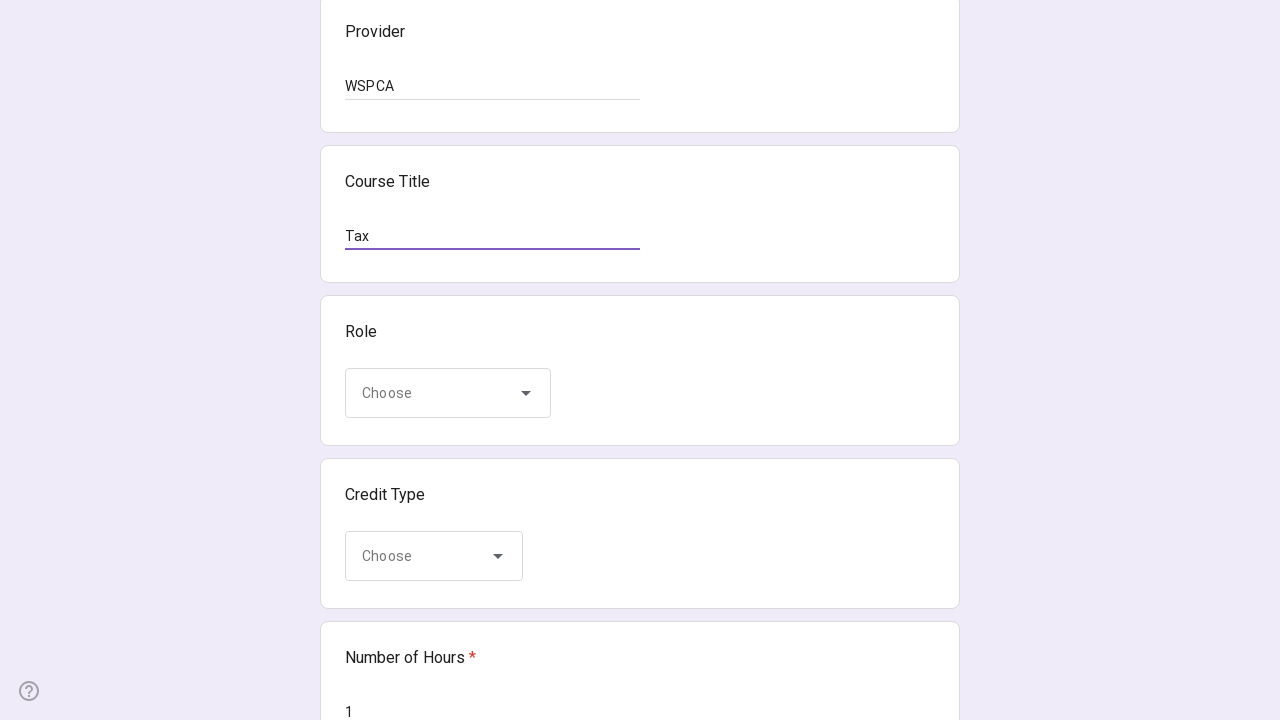

Filled comments field with 'No additional comments' on //*[@id="mG61Hd"]/div[2]/div/div[2]/div[7]/div/div/div[2]/div/div[1]/div[2]/text
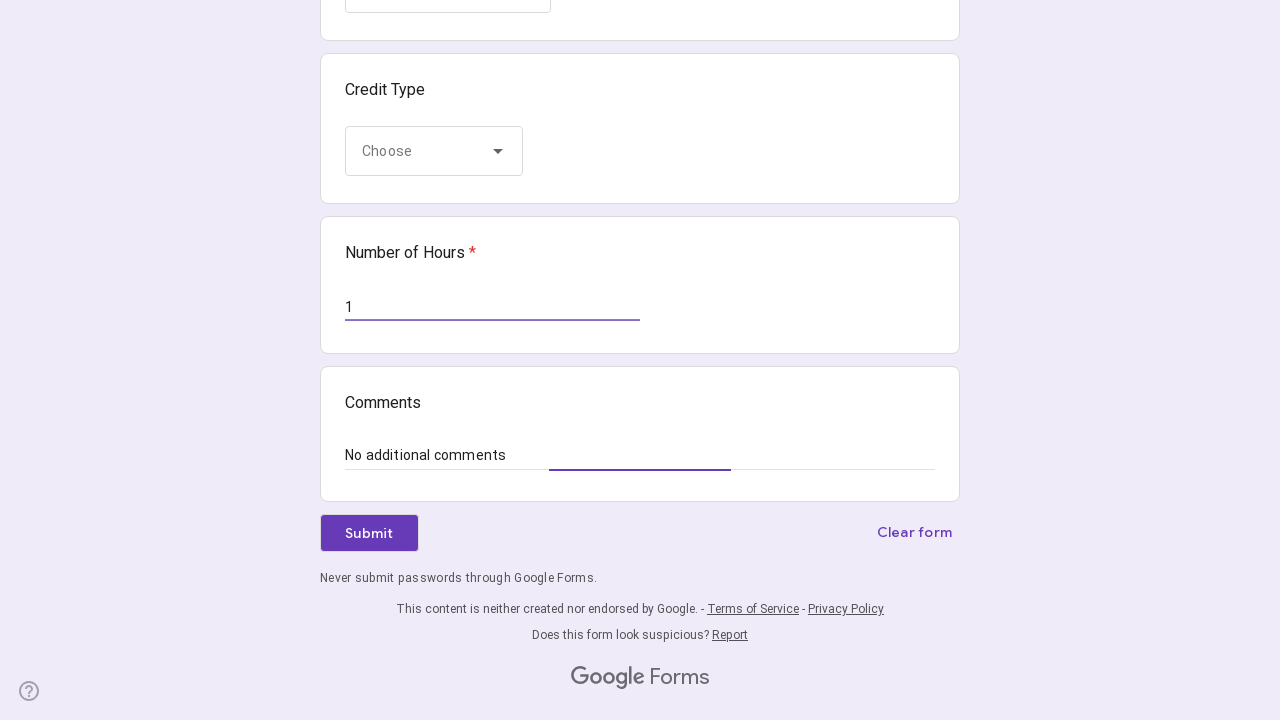

Clicked submit button to submit the CPE form at (369, 533) on xpath=//*[@id="mG61Hd"]/div[2]/div/div[3]/div[1]/div[1]/div/span/span
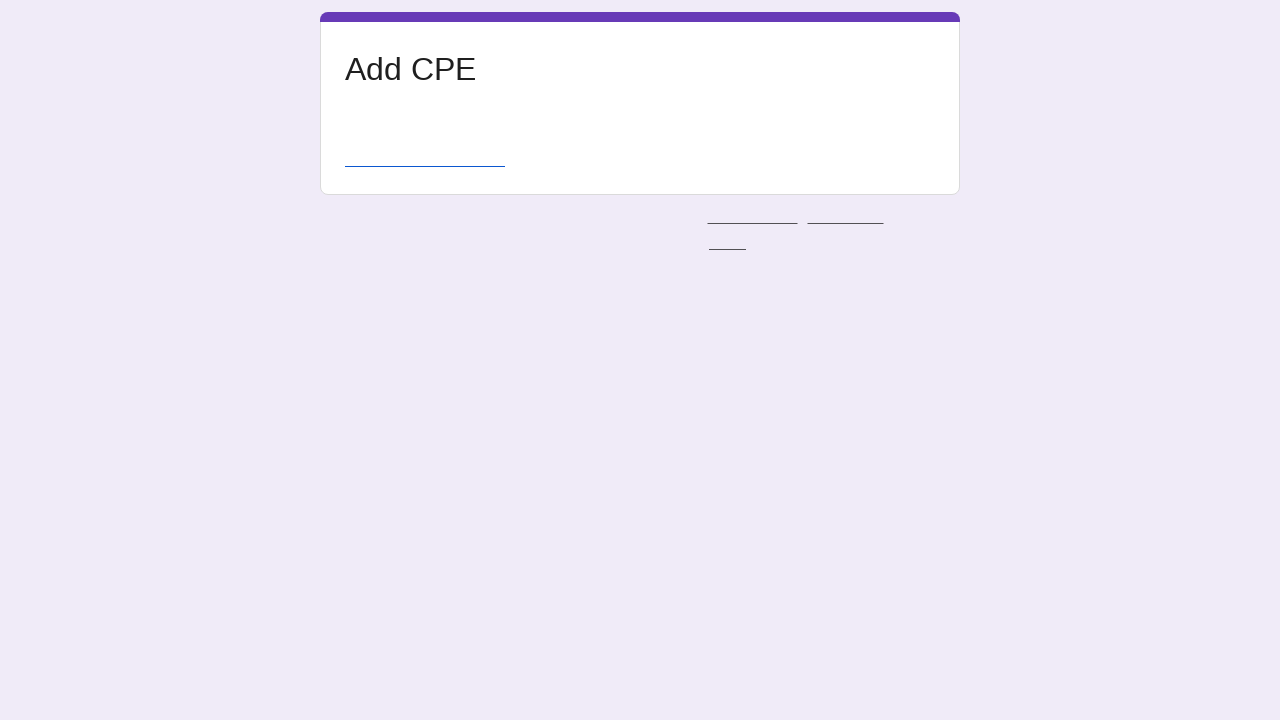

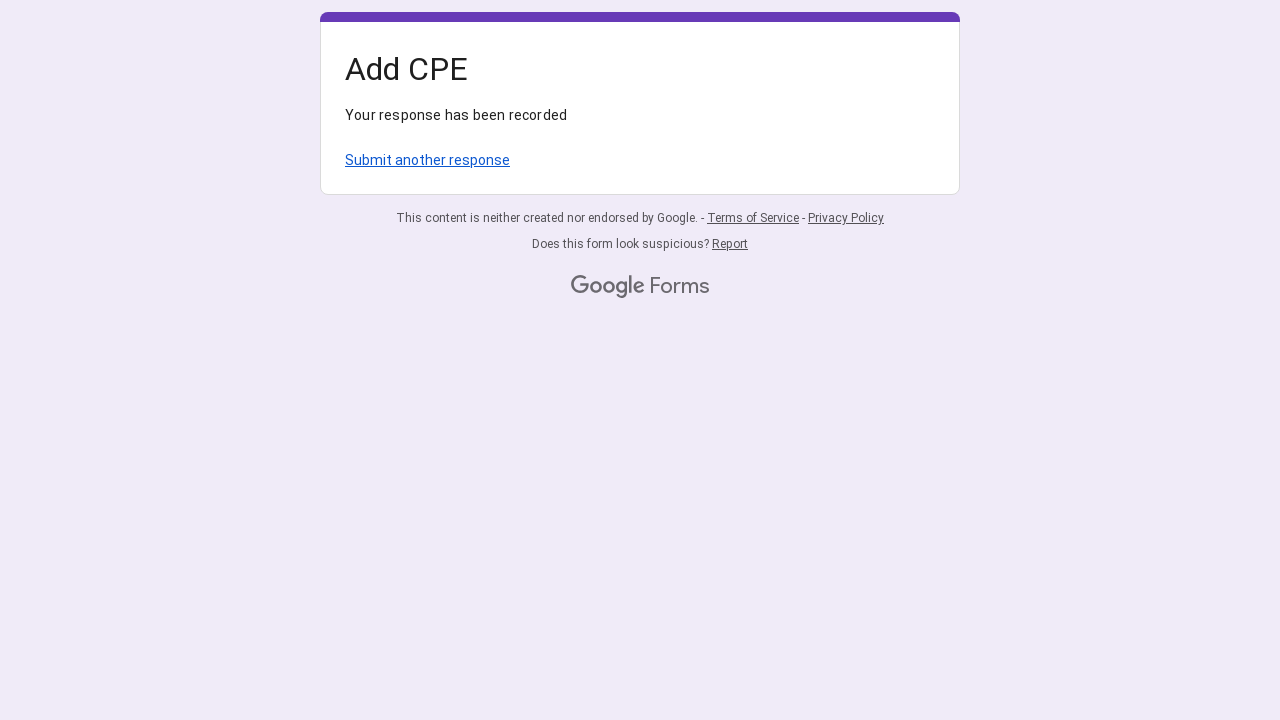